Tests draggable UI element functionality by dragging an element to different positions on the page

Starting URL: https://jqueryui.com/draggable/

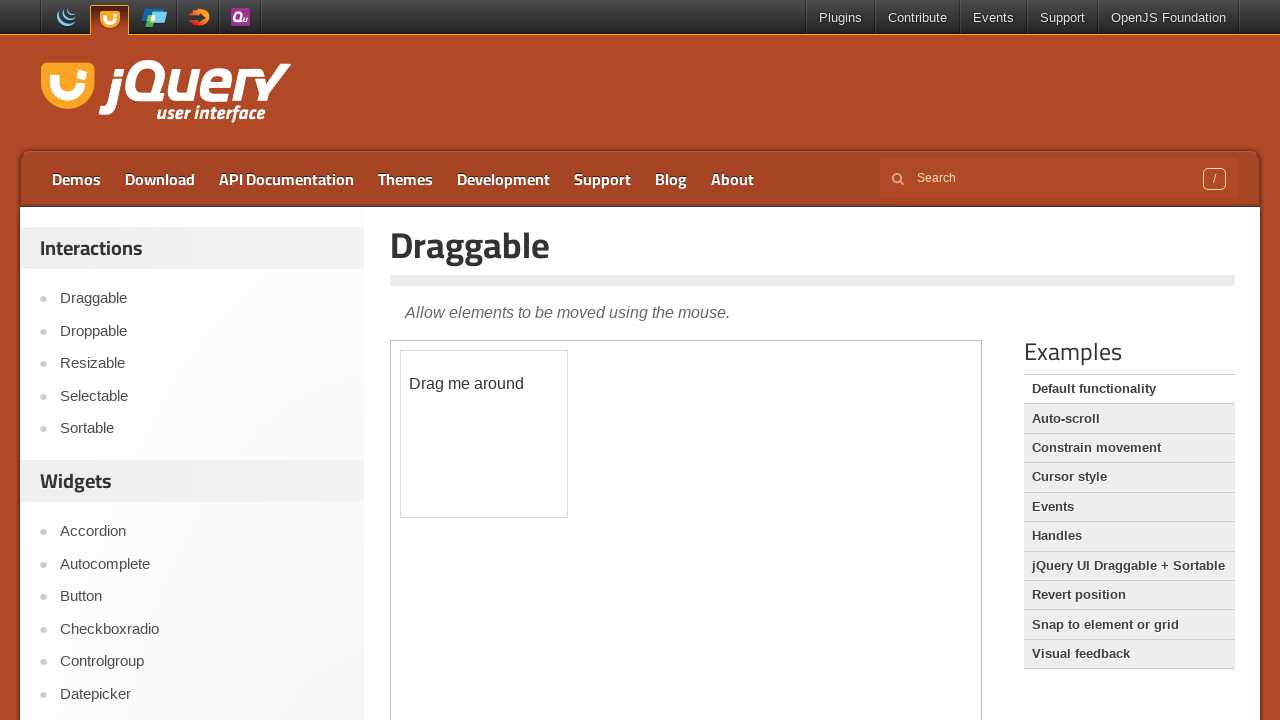

Located iframe containing draggable demo
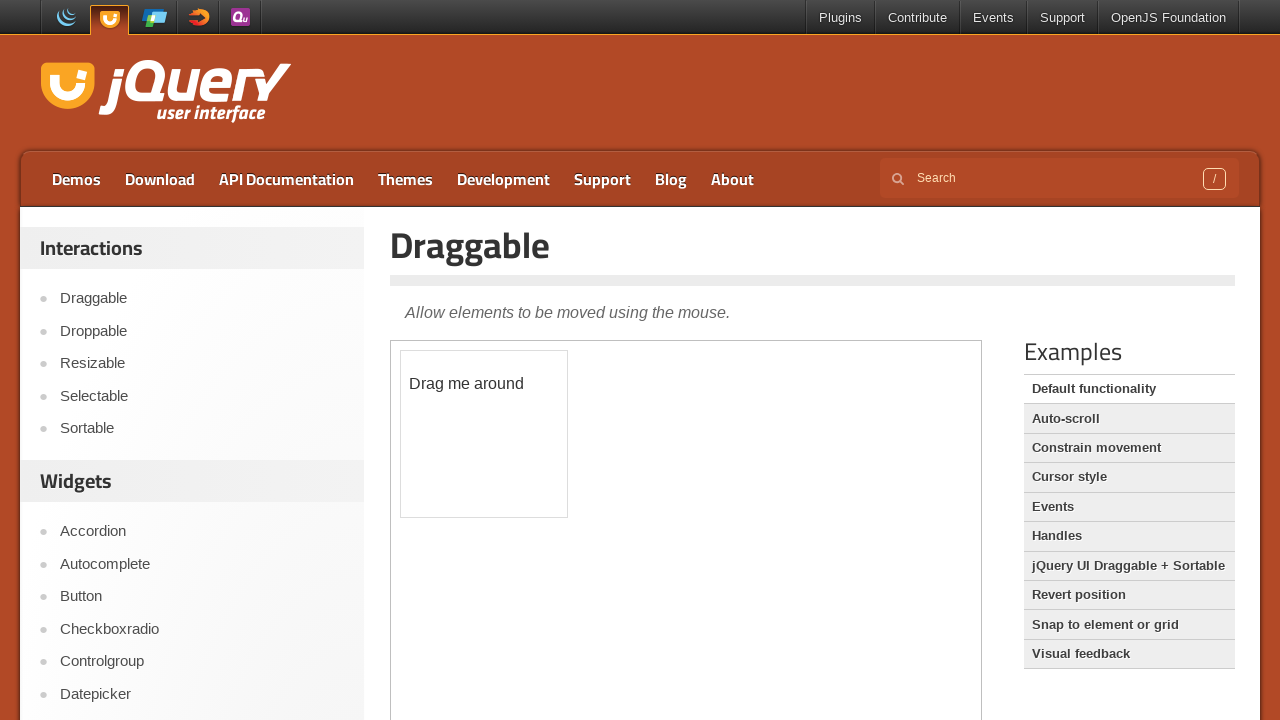

Located draggable element
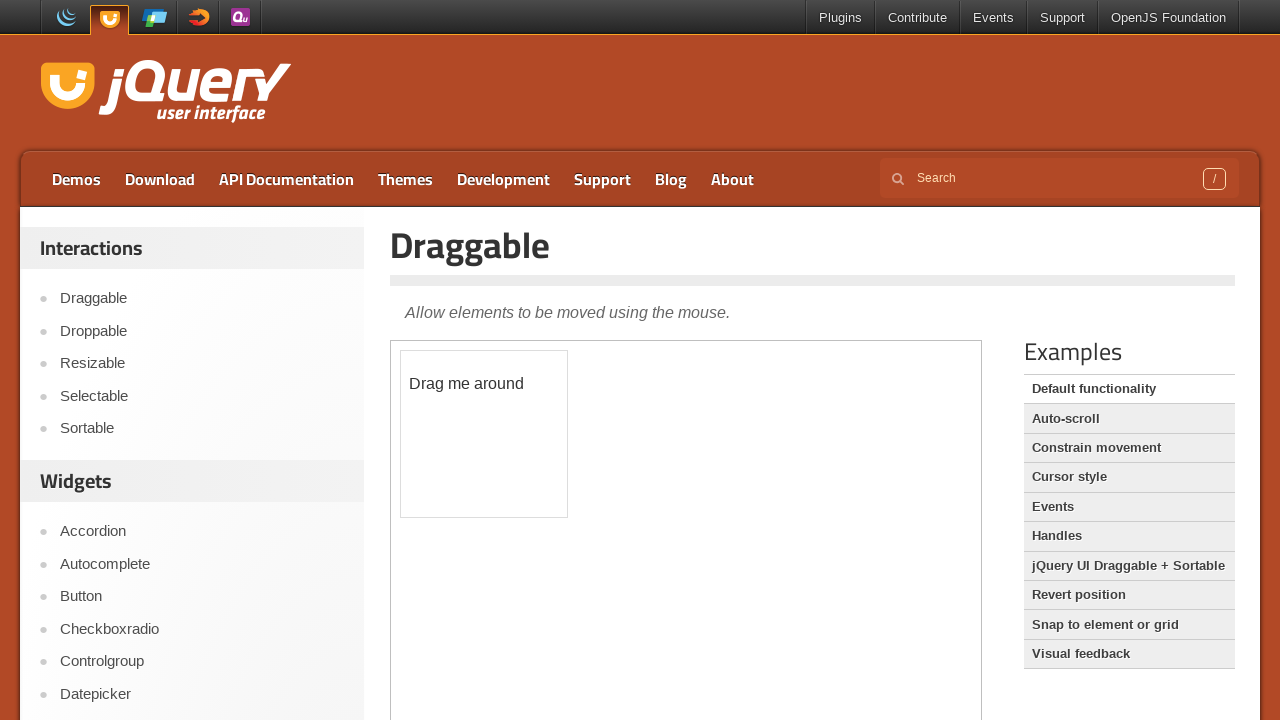

Retrieved bounding box of draggable element
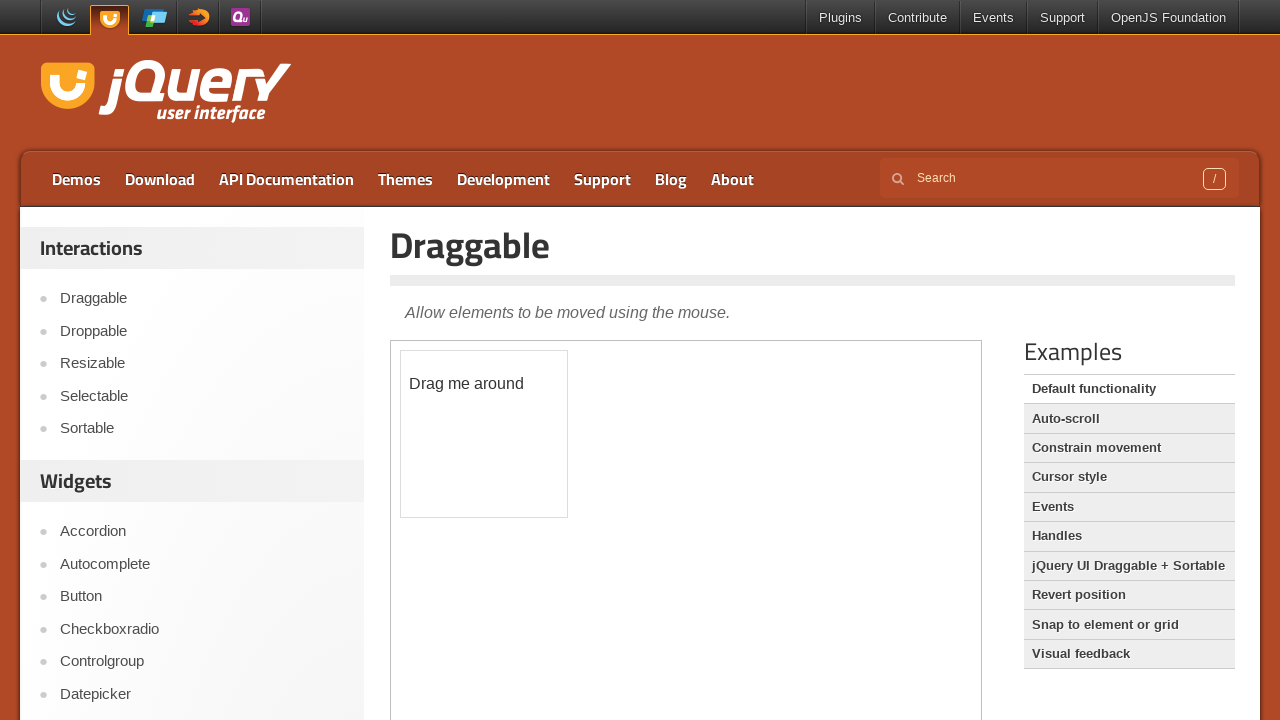

Moved mouse to center of draggable element at (484, 434)
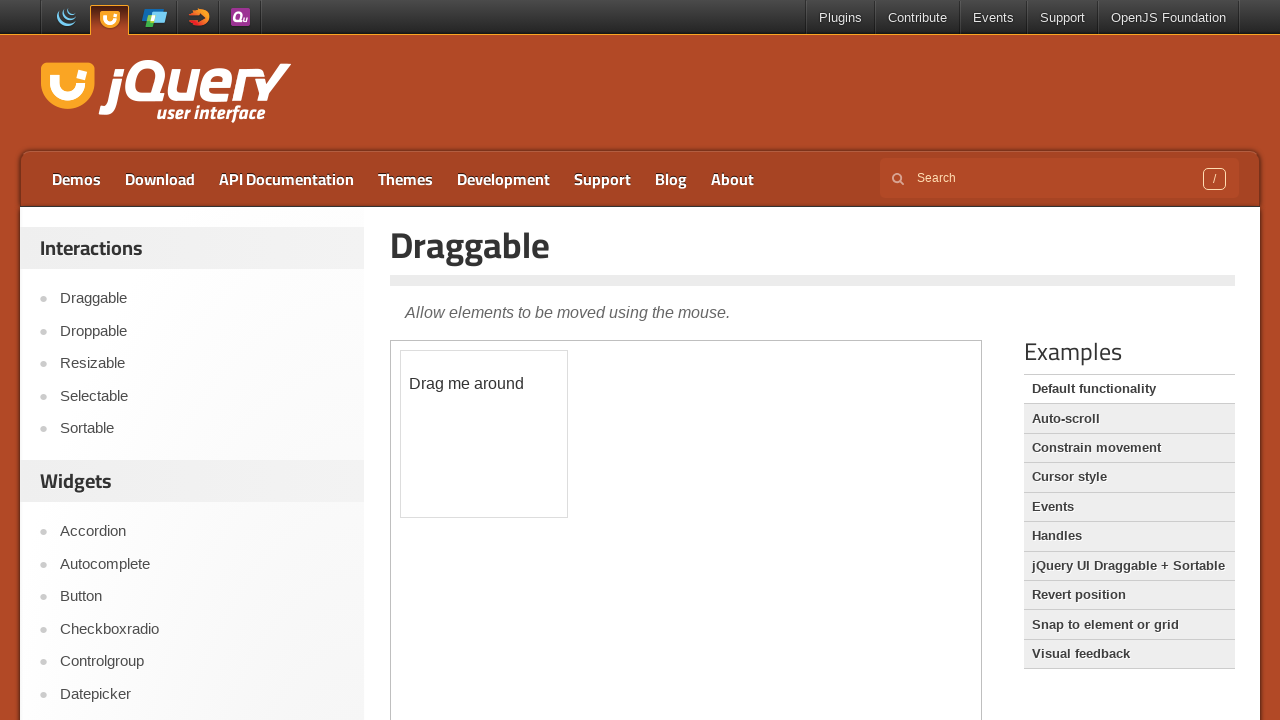

Pressed mouse button down at (484, 434)
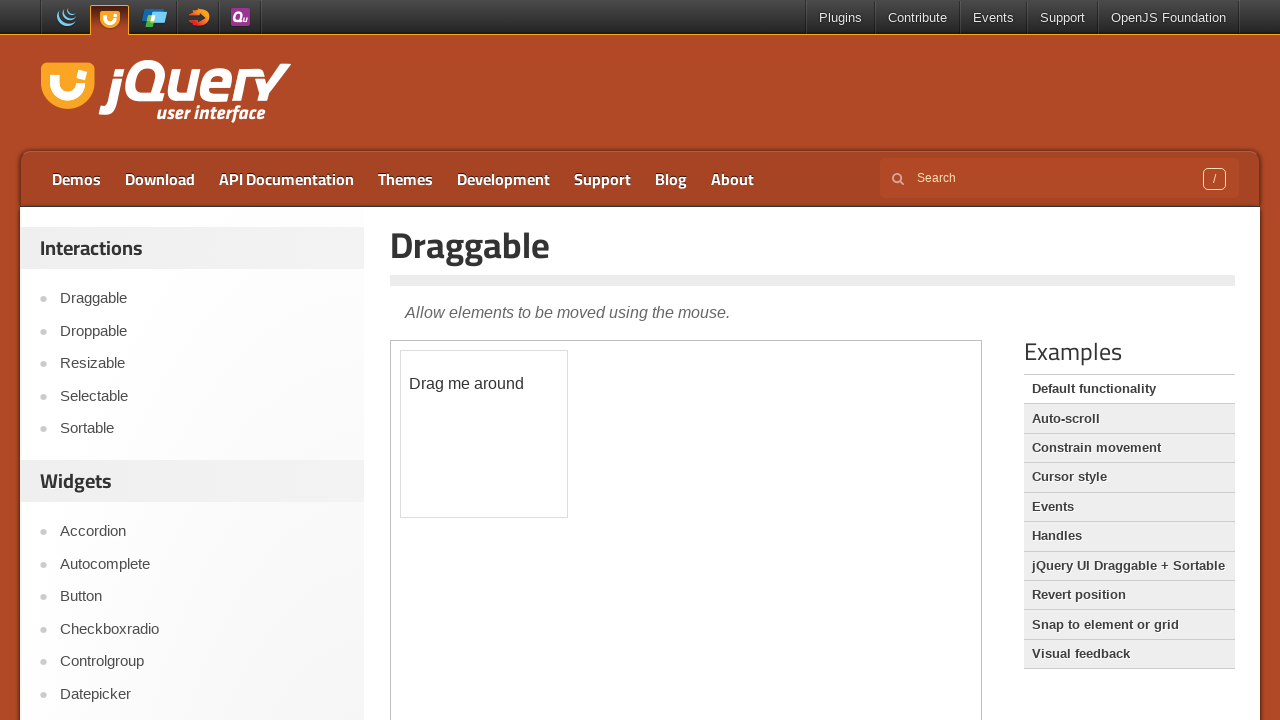

Dragged element down by 250 pixels at (484, 684)
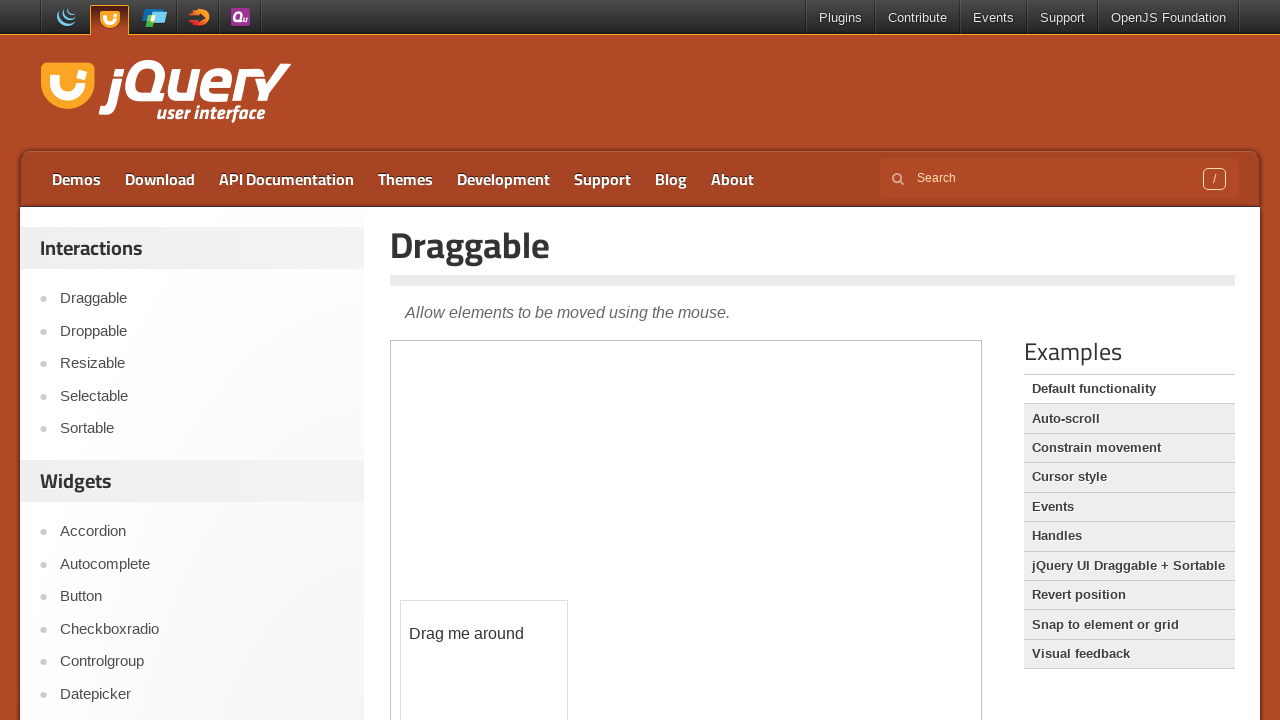

Released mouse button to complete first drag at (484, 684)
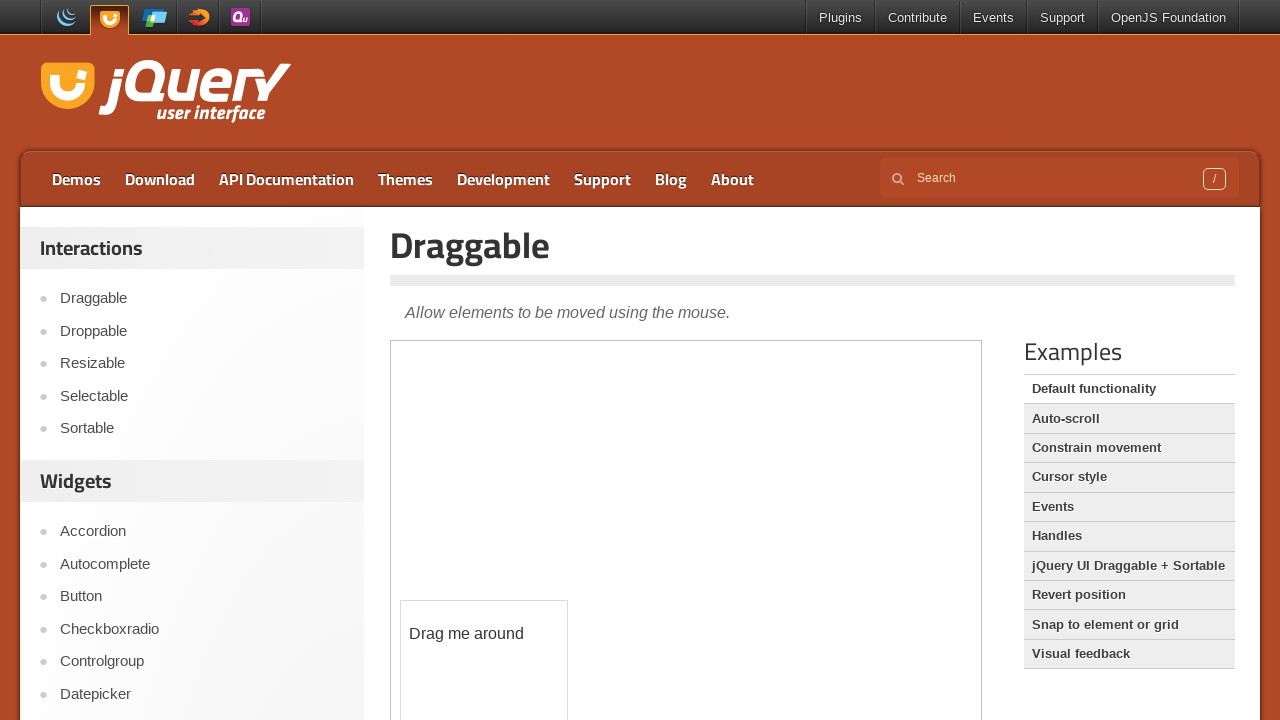

Waited 2 seconds for animation to complete
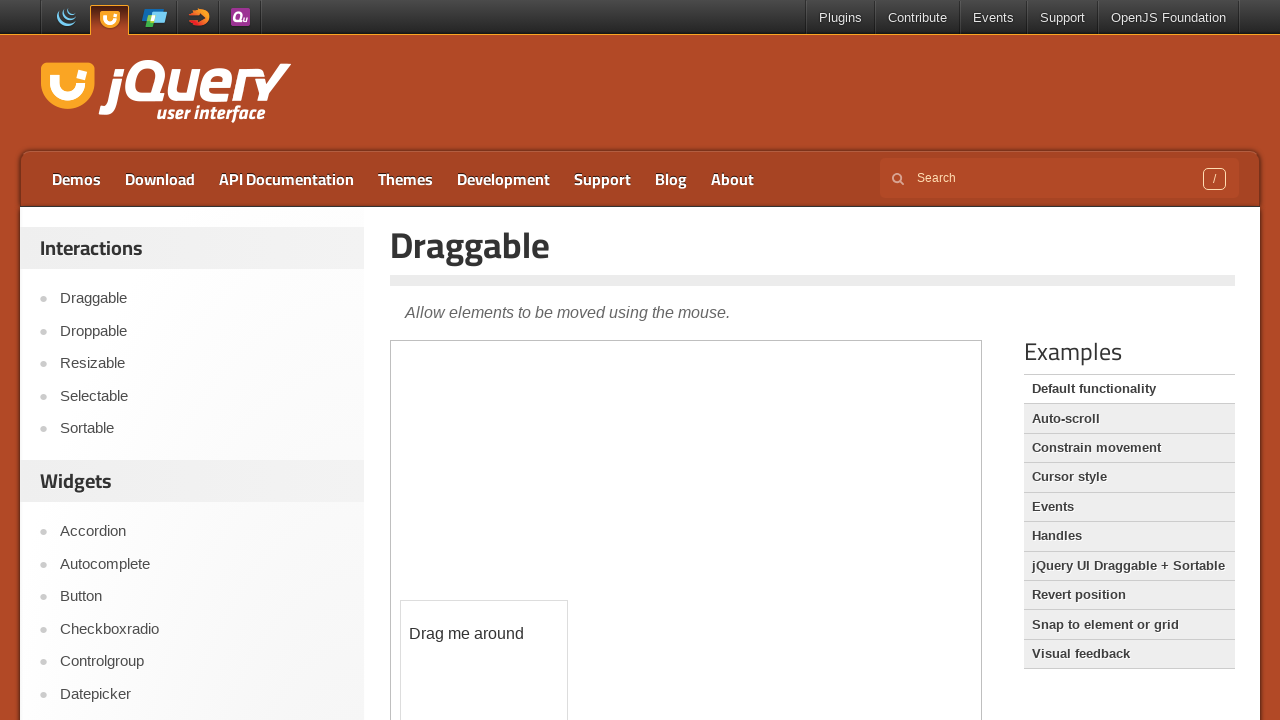

Retrieved updated bounding box of draggable element
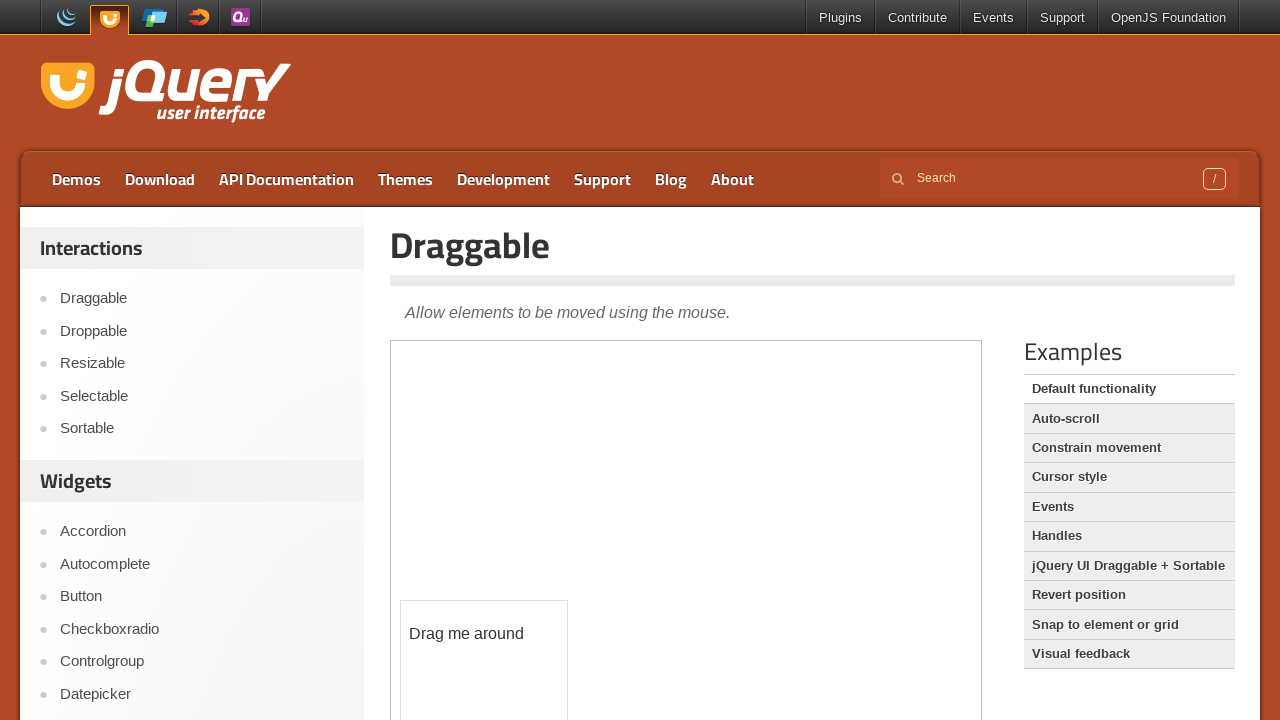

Moved mouse to center of draggable element for second drag at (484, 684)
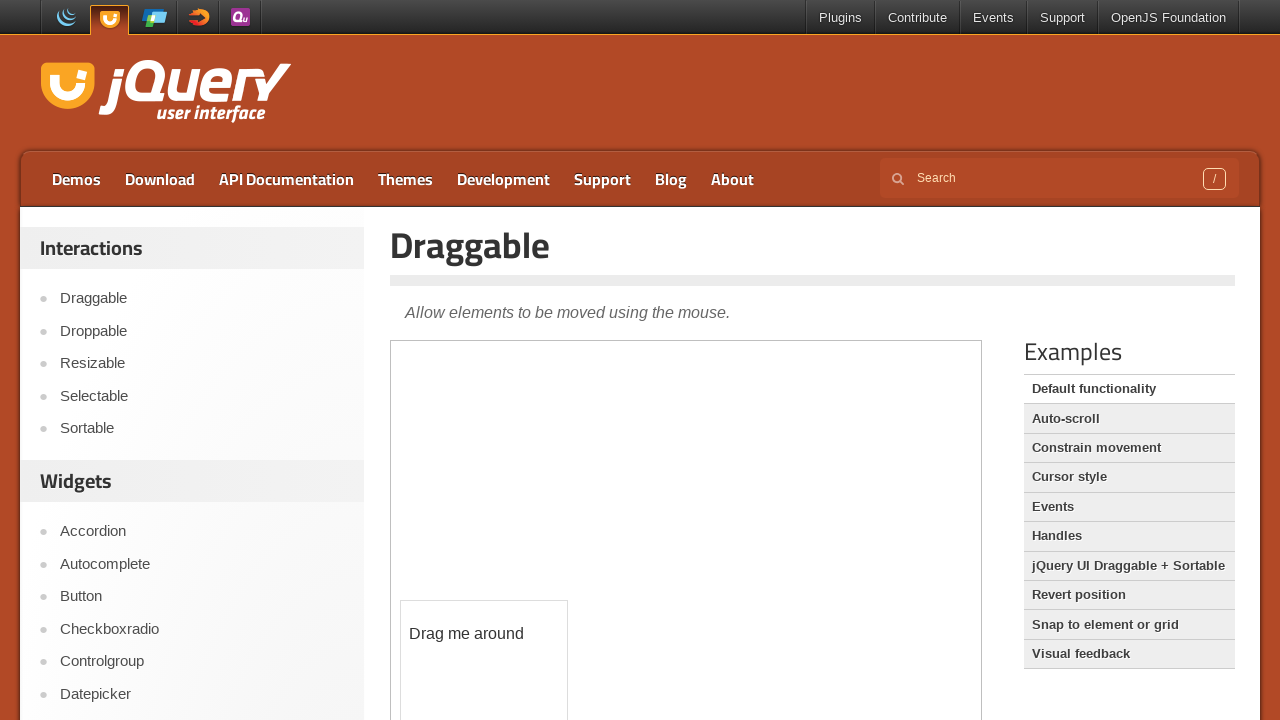

Pressed mouse button down for second drag at (484, 684)
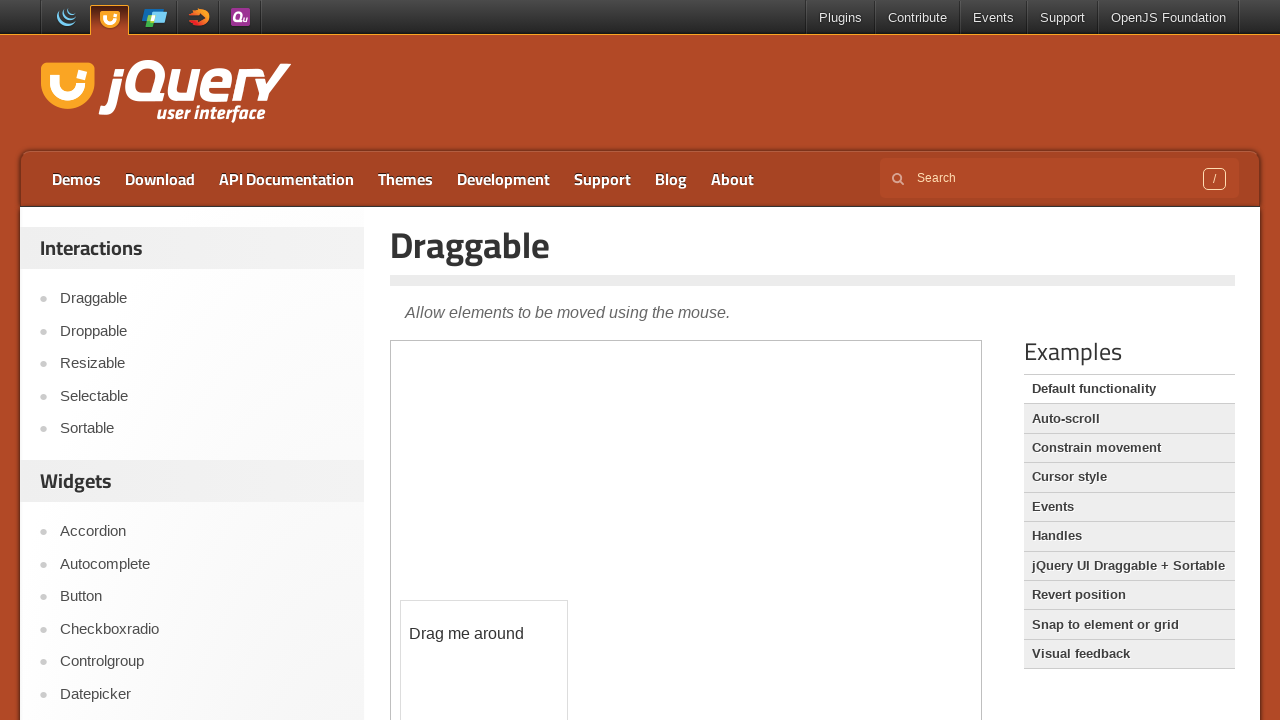

Dragged element right by 250 pixels and up by 250 pixels at (734, 434)
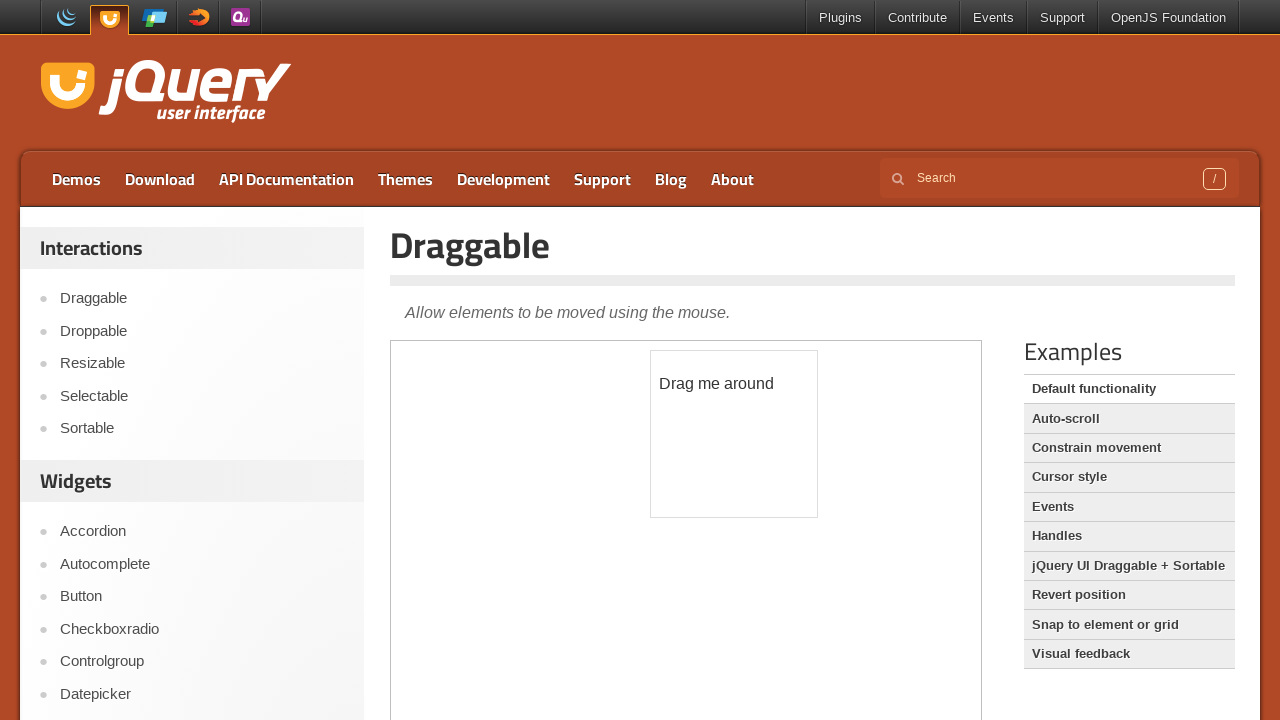

Released mouse button to complete second drag at (734, 434)
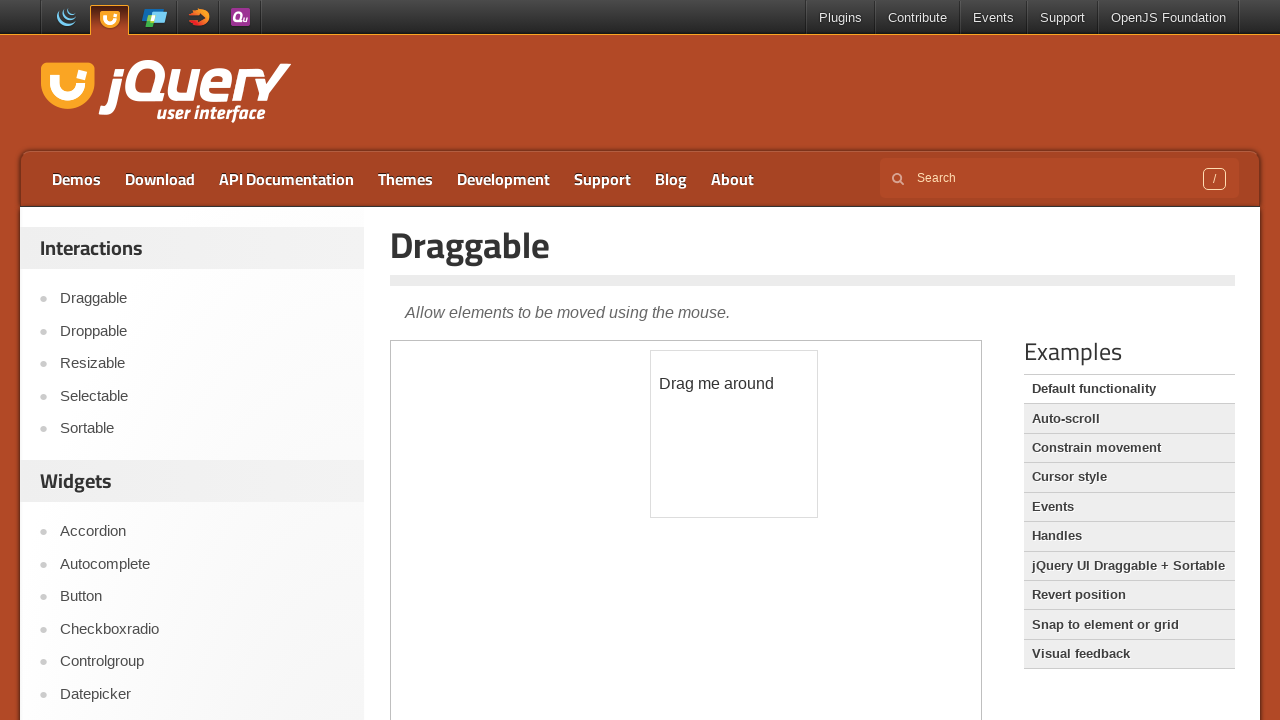

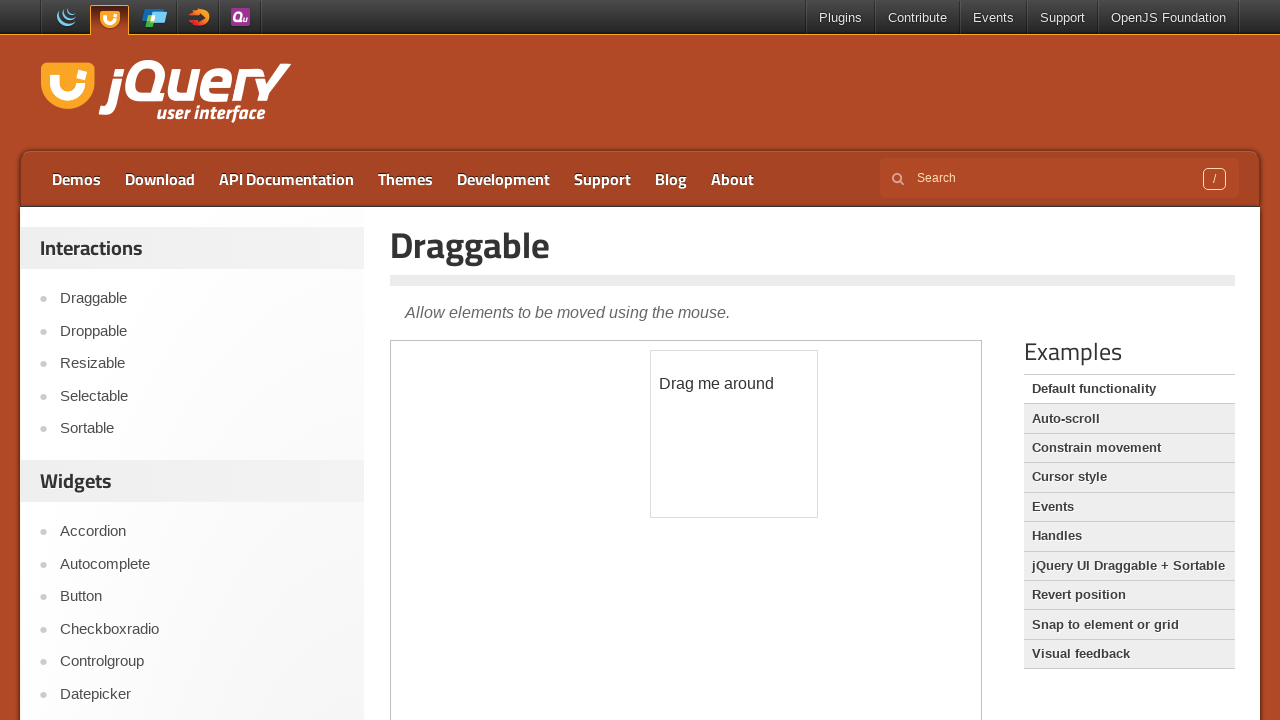